Tests checkbox functionality by clicking a checkbox, verifying it becomes selected, clicking again to unselect, verifying it becomes unselected, and counting all checkboxes on the page.

Starting URL: https://rahulshettyacademy.com/AutomationPractice/

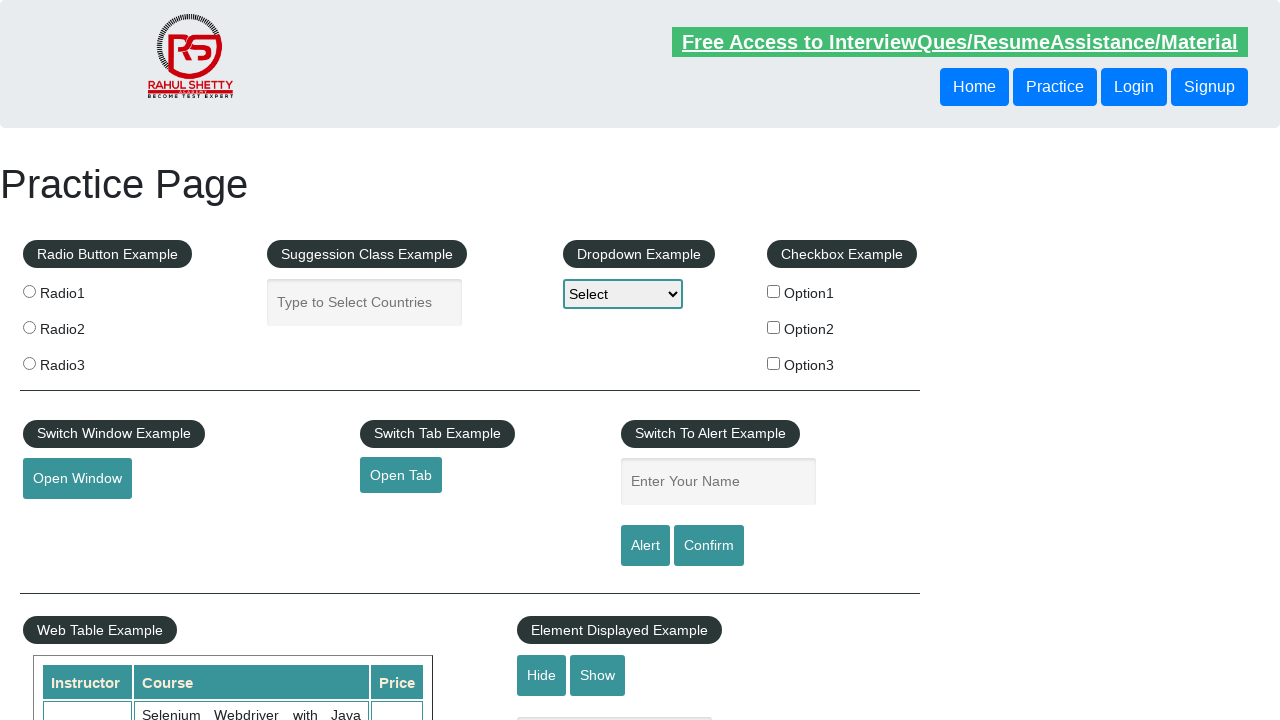

Clicked checkbox option 1 at (774, 291) on #checkBoxOption1
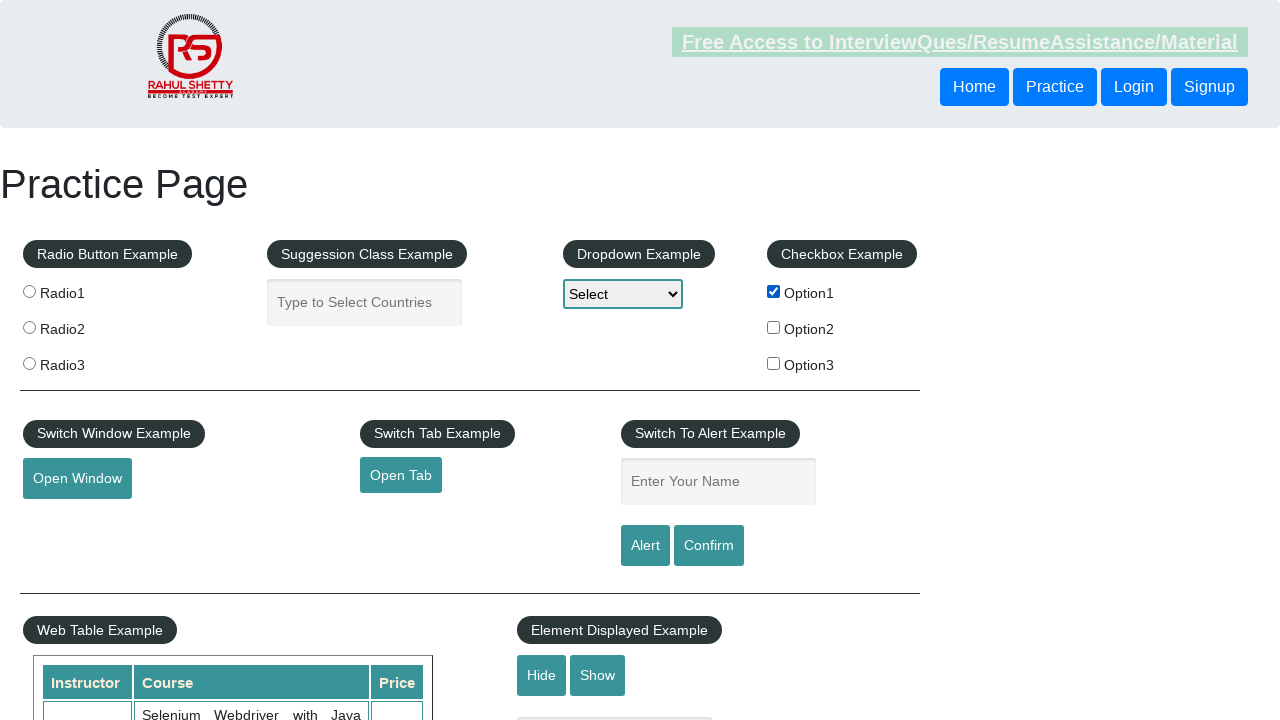

Verified checkbox option 1 is selected
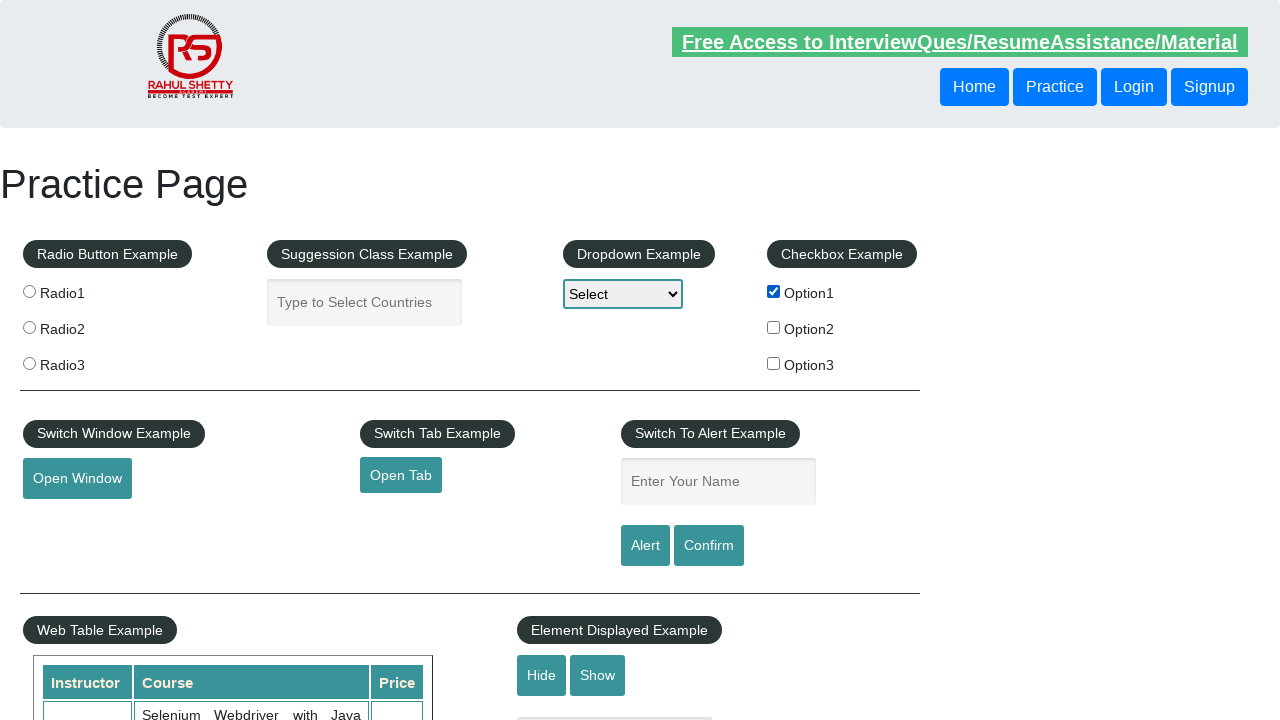

Clicked checkbox option 1 again to unselect at (774, 291) on #checkBoxOption1
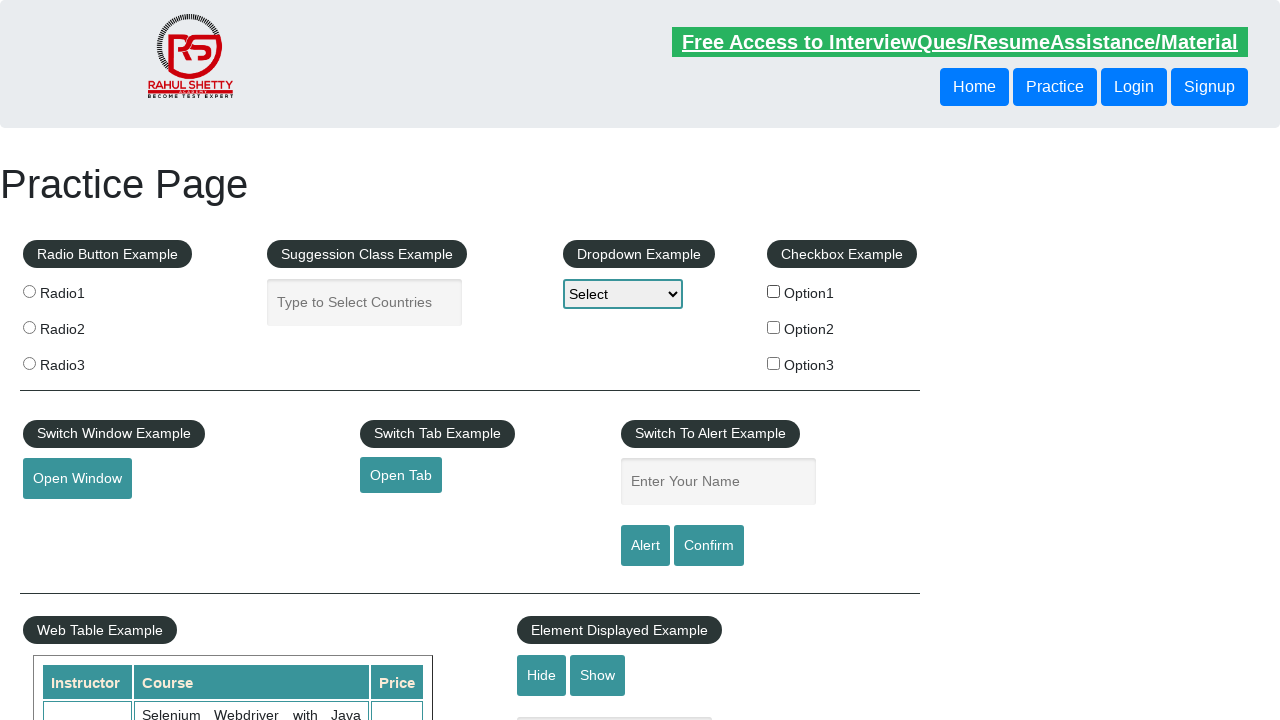

Verified checkbox option 1 is now unselected
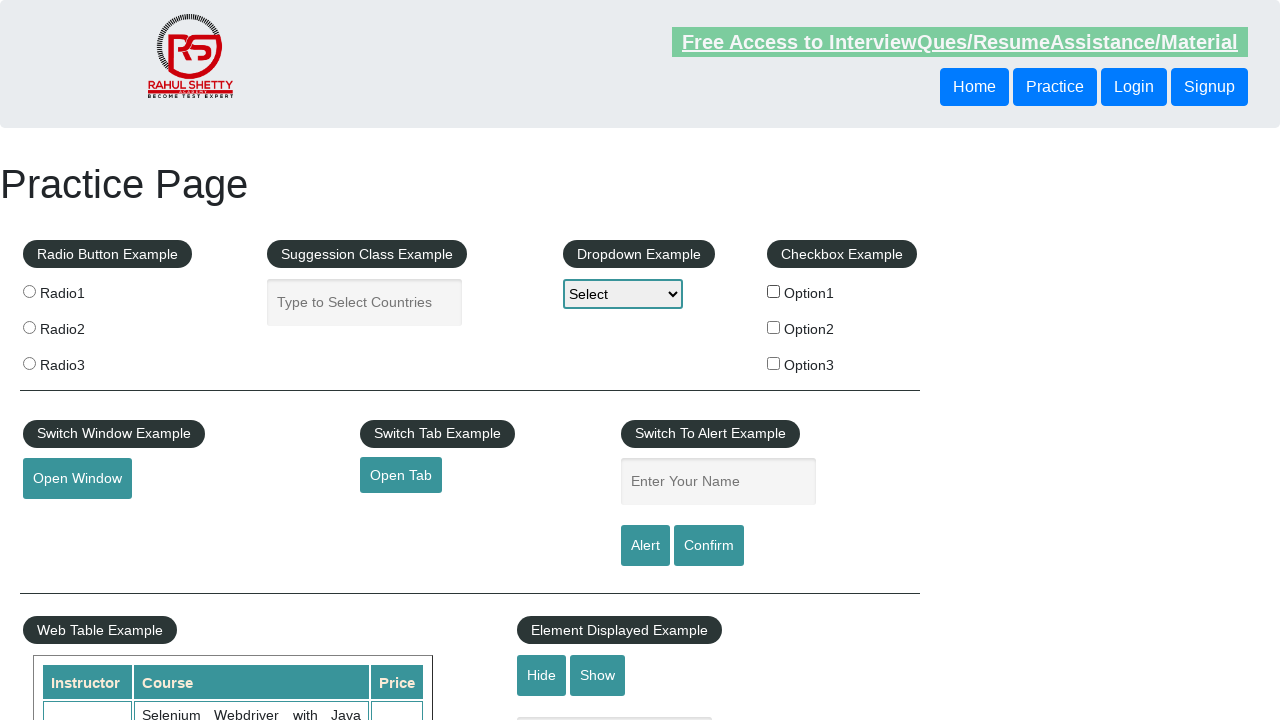

Located all checkboxes on the page
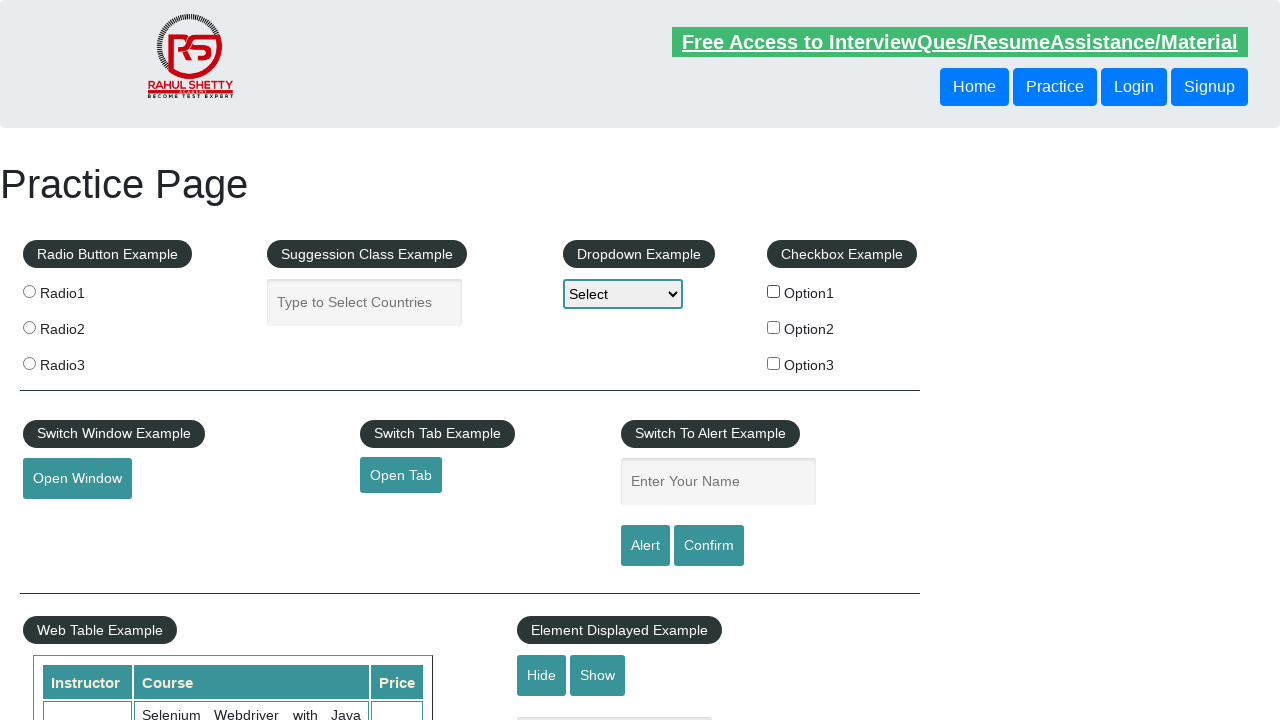

Counted all checkboxes: 3 total
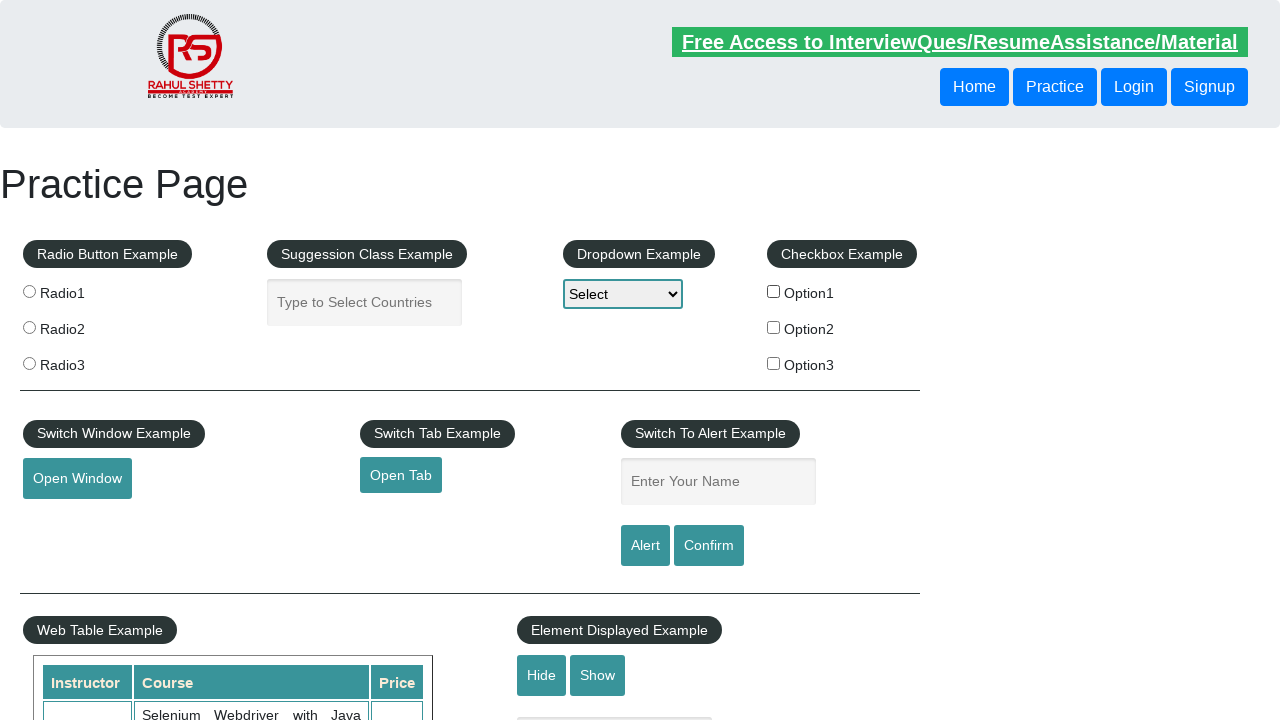

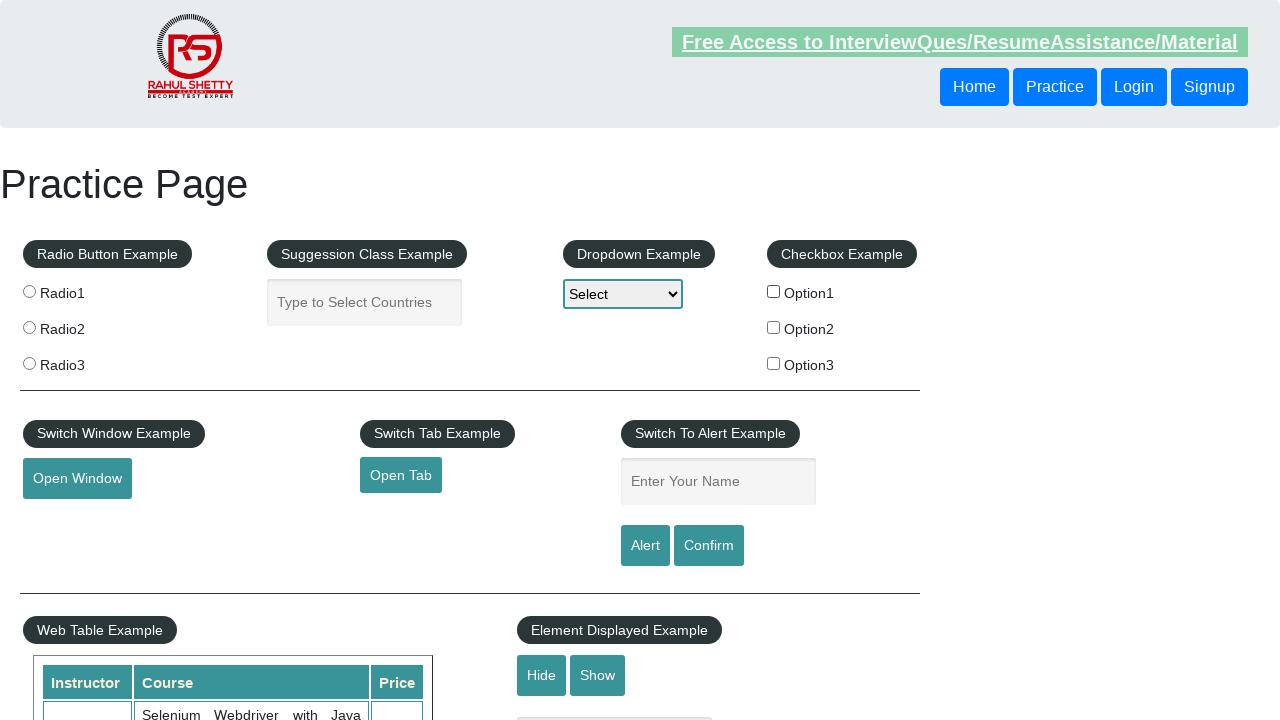